Tests the "Forgot Password" functionality by clicking the forgot password link on the login page and submitting an invalid username to request a password reset.

Starting URL: https://opensource-demo.orangehrmlive.com/web/index.php/auth/login

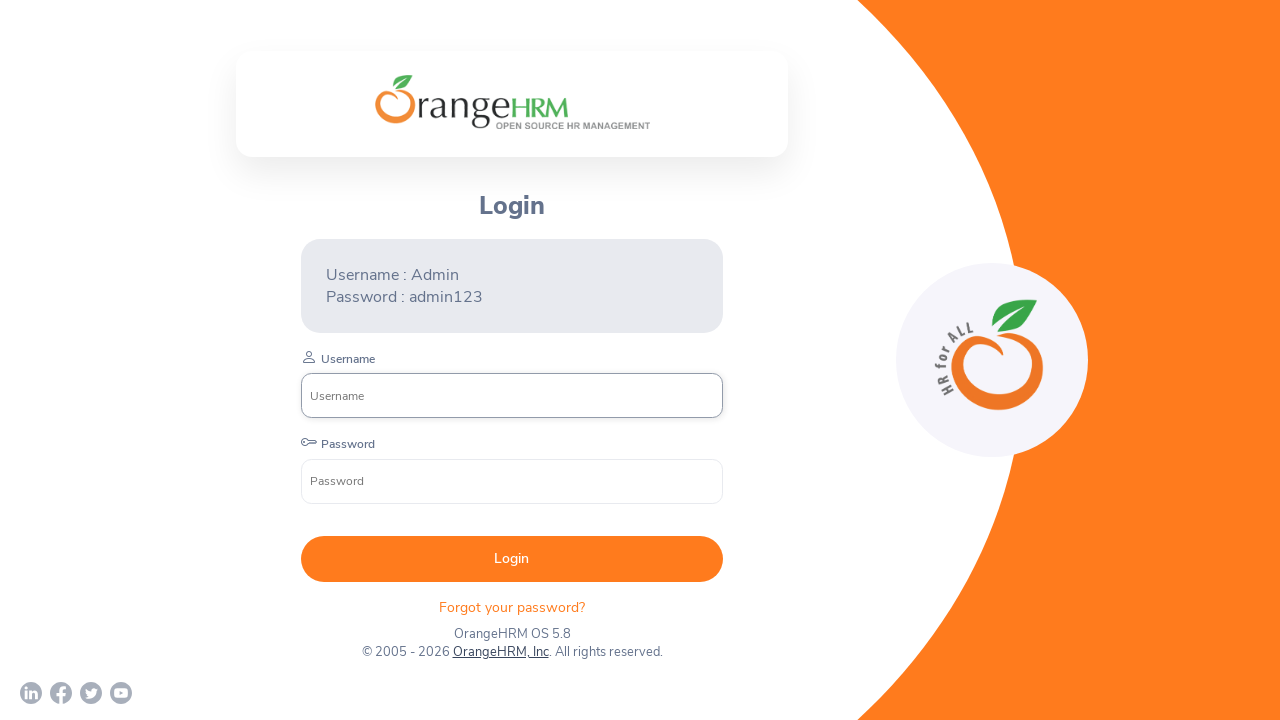

Waited for login page to load
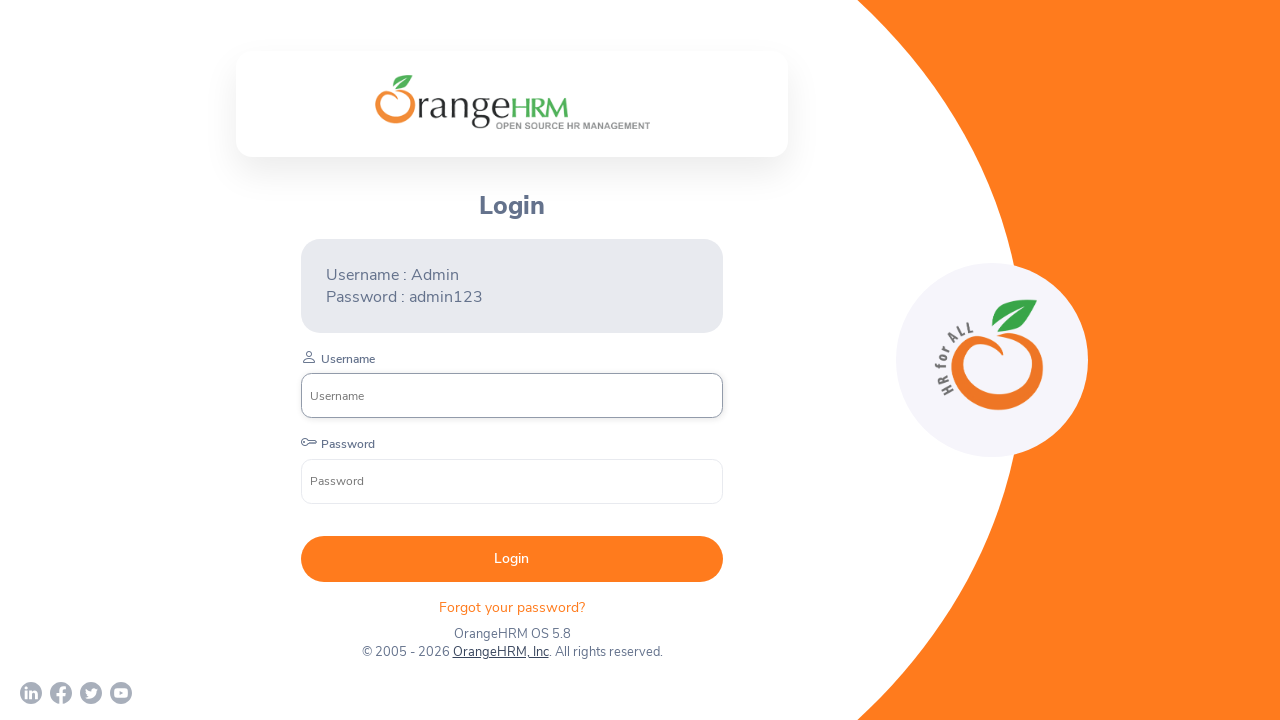

Clicked 'Forgot your password?' link at (512, 607) on .oxd-text.oxd-text--p.orangehrm-login-forgot-header
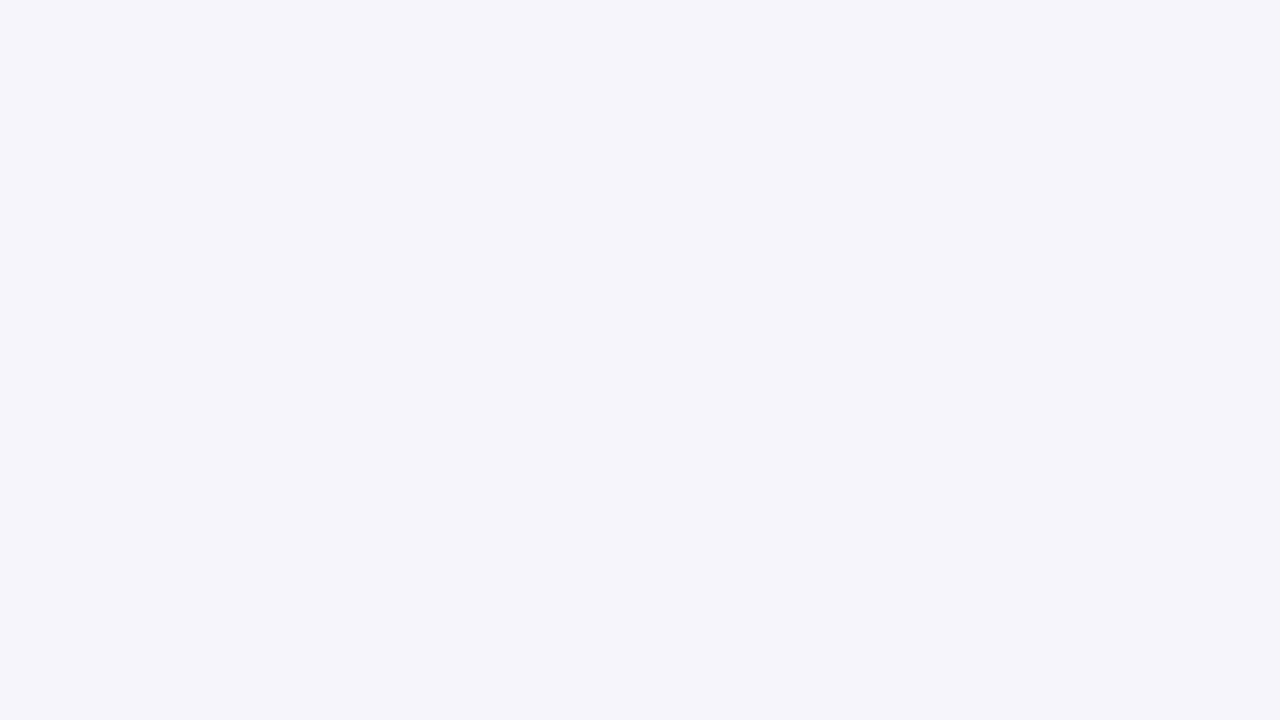

Waited for forgot password page to load
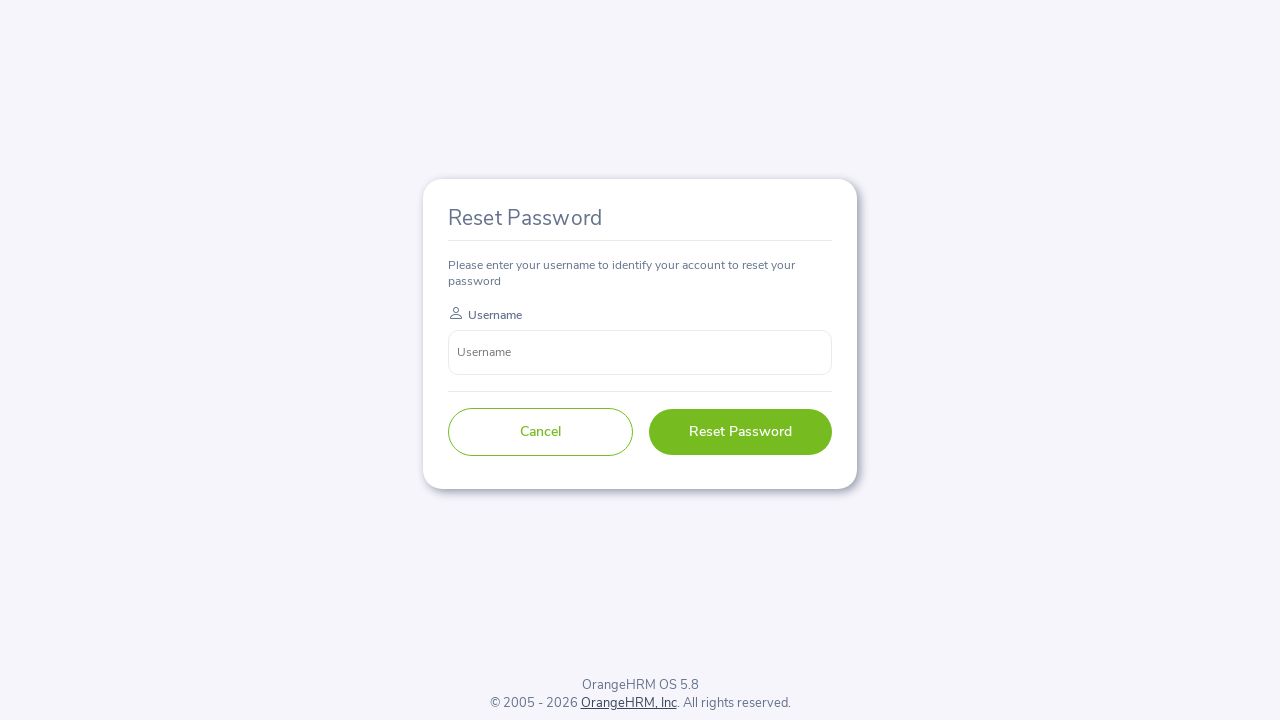

Entered invalid username 'jaggu_bandar' in the username field on input[name='username']
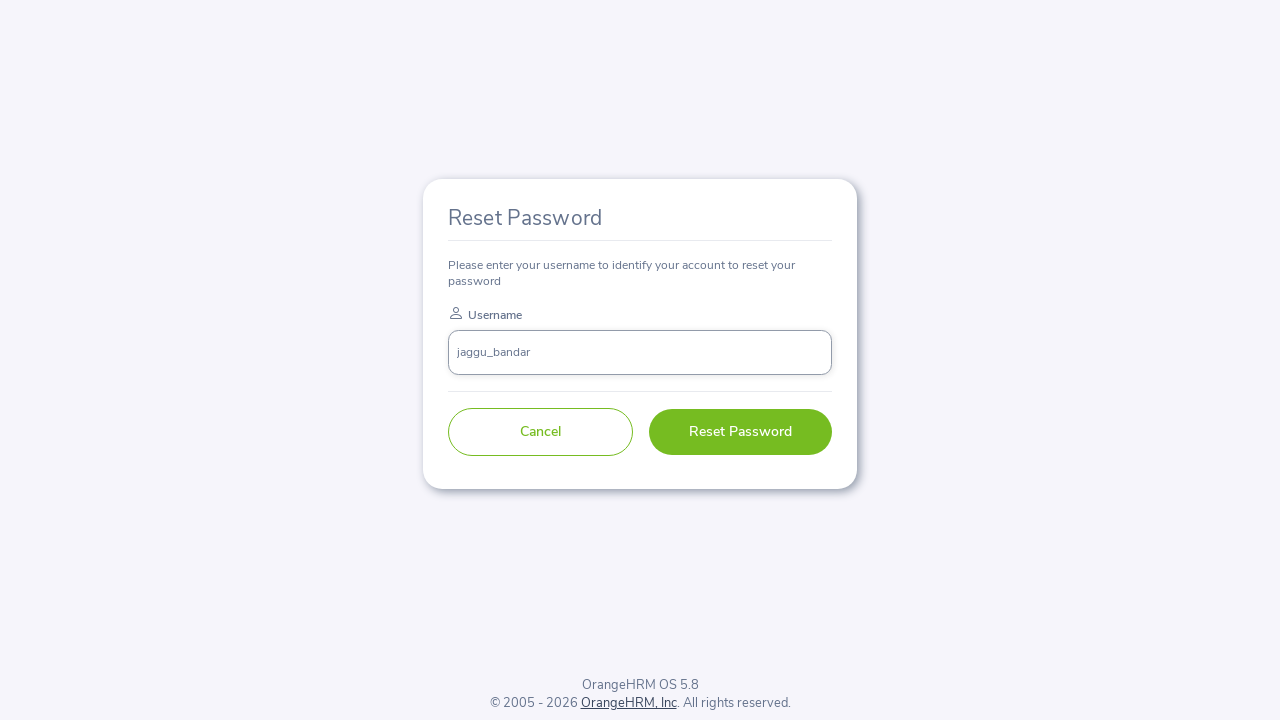

Clicked the Reset Password button to submit password reset request with invalid username at (740, 432) on .oxd-button.oxd-button--large.oxd-button--secondary.orangehrm-forgot-password-bu
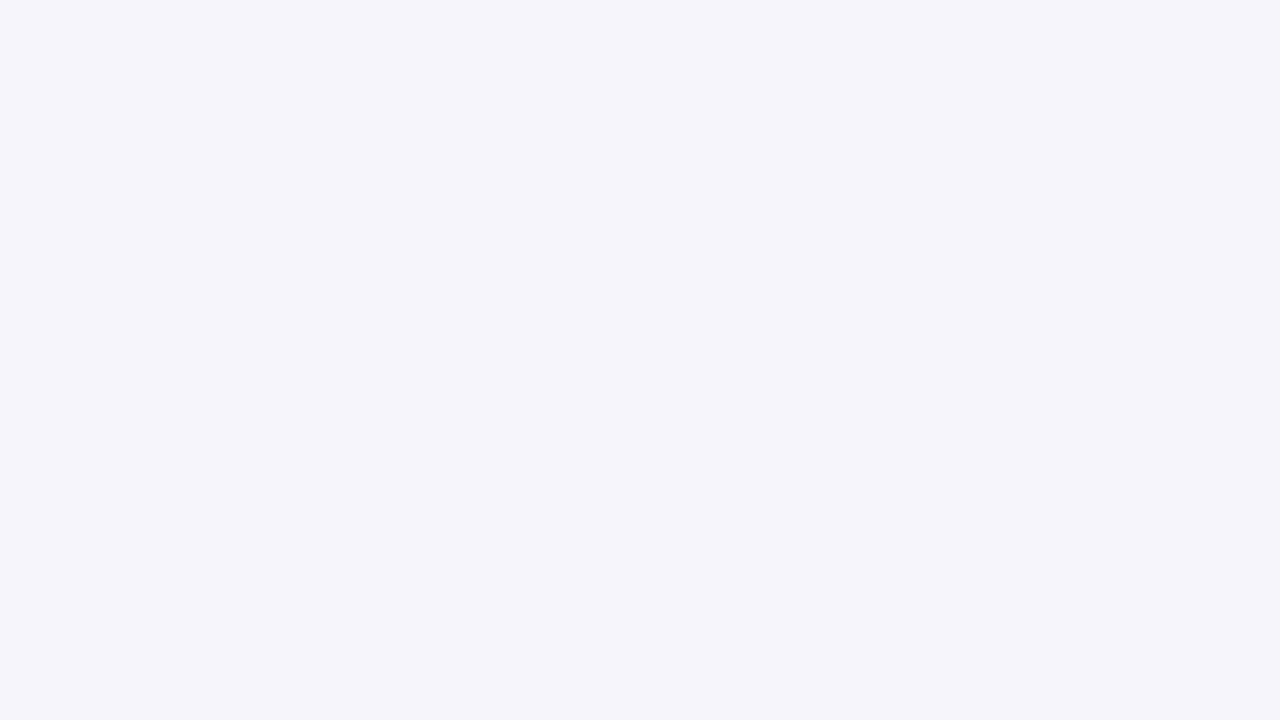

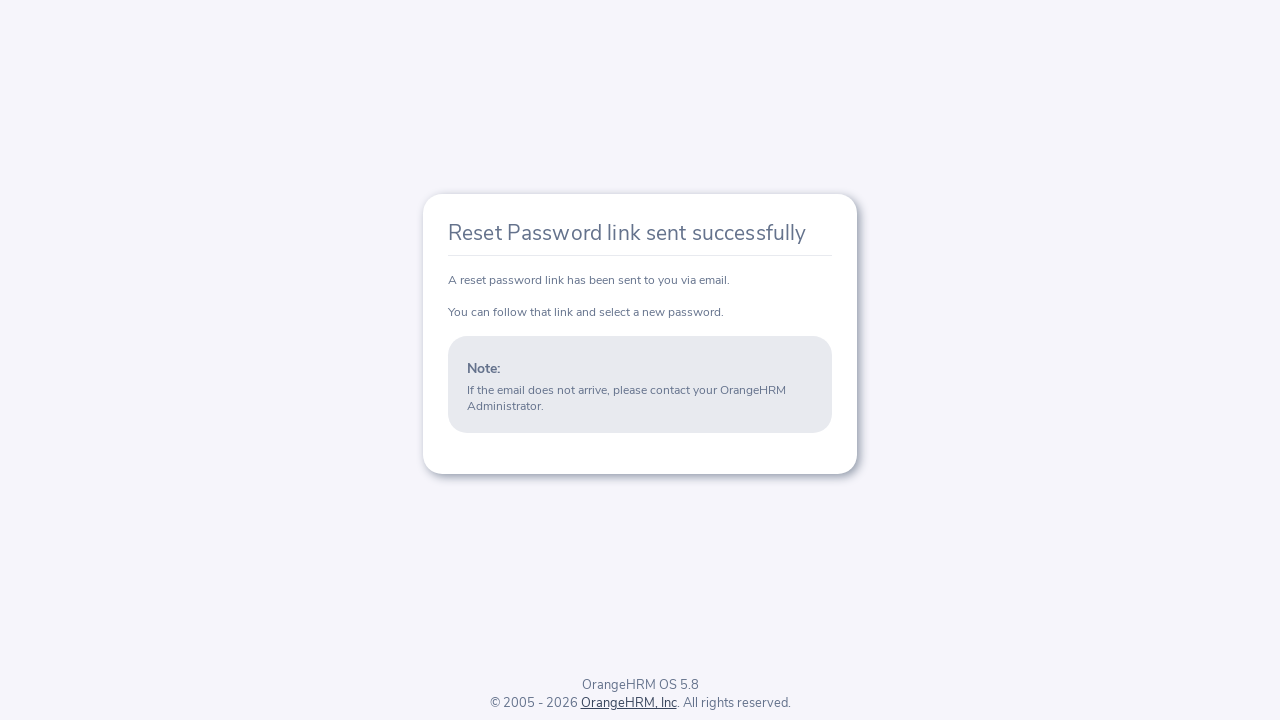